Navigates to W3Schools HTML tryit editor page and maximizes the browser window

Starting URL: https://www.w3schools.com/html/tryit.asp?filename=tryhtml_default

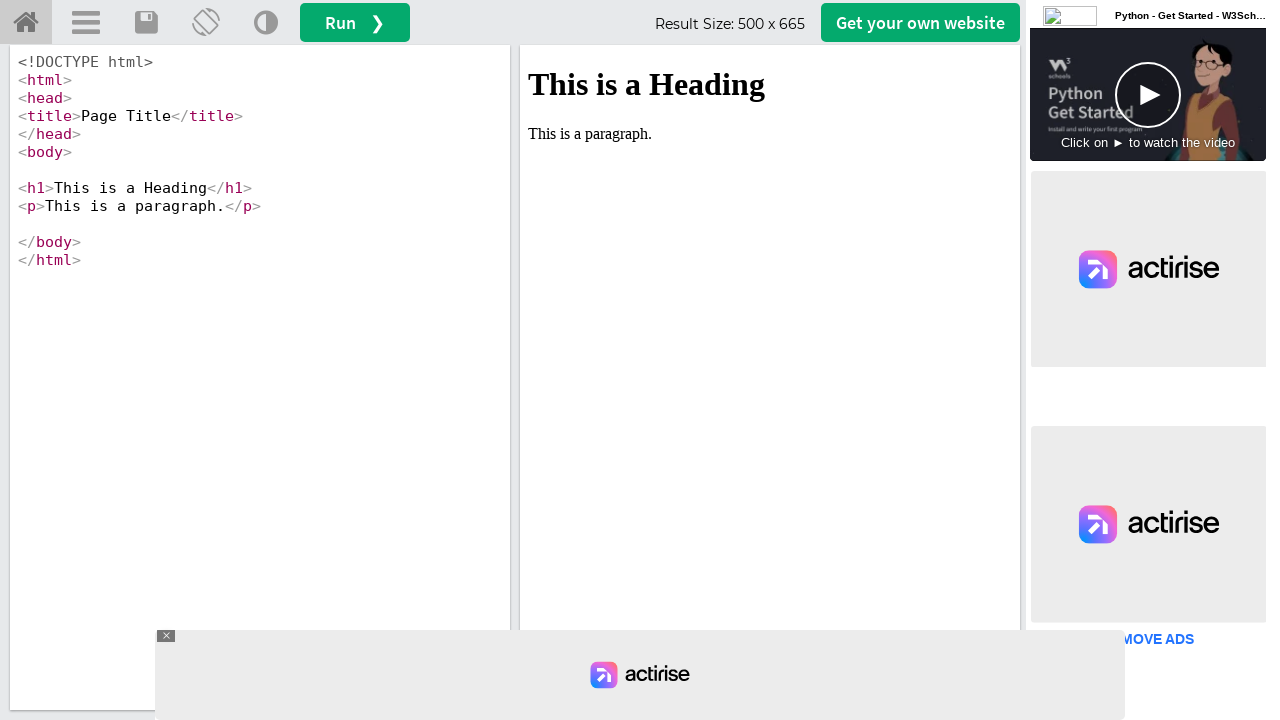

Navigated to W3Schools HTML tryit editor page
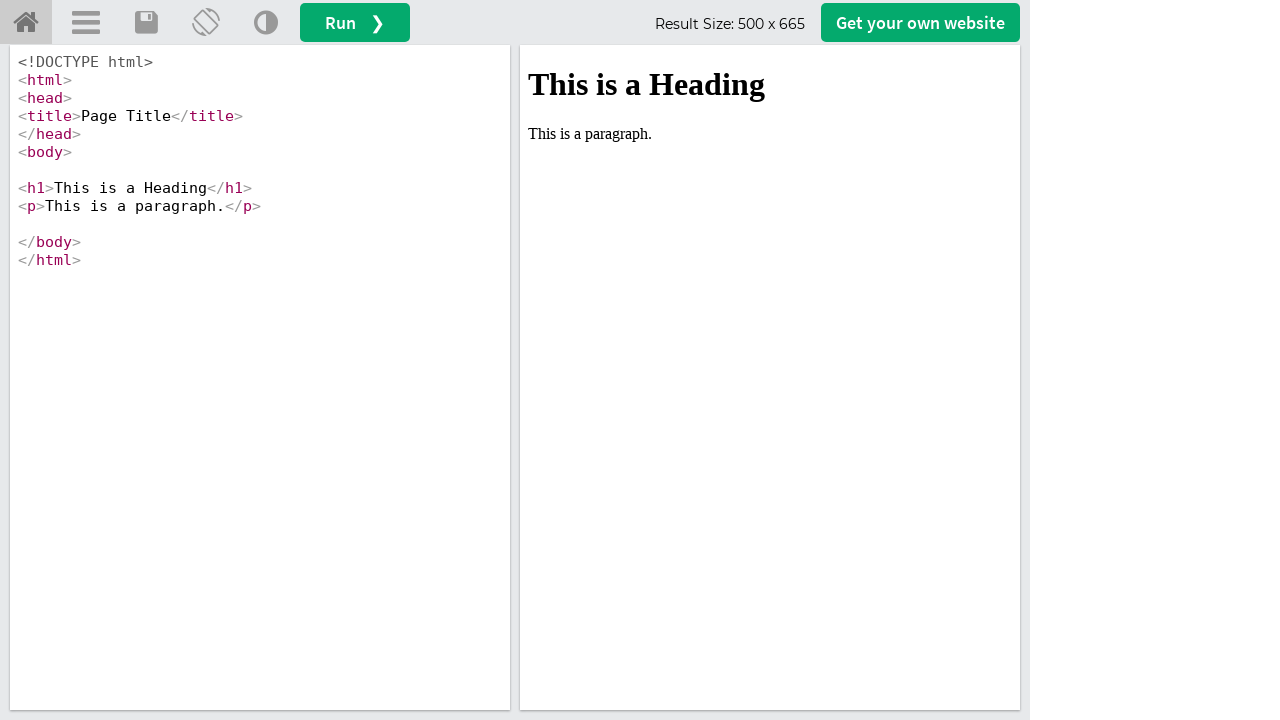

Maximized browser window
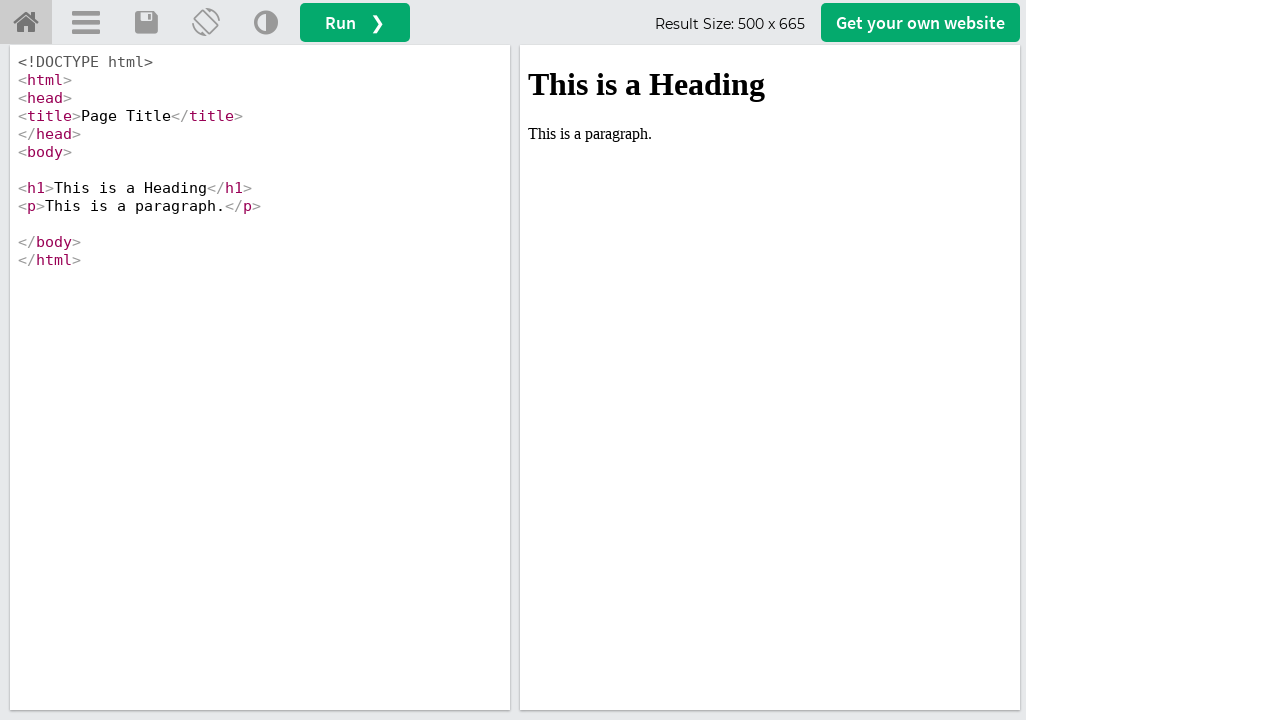

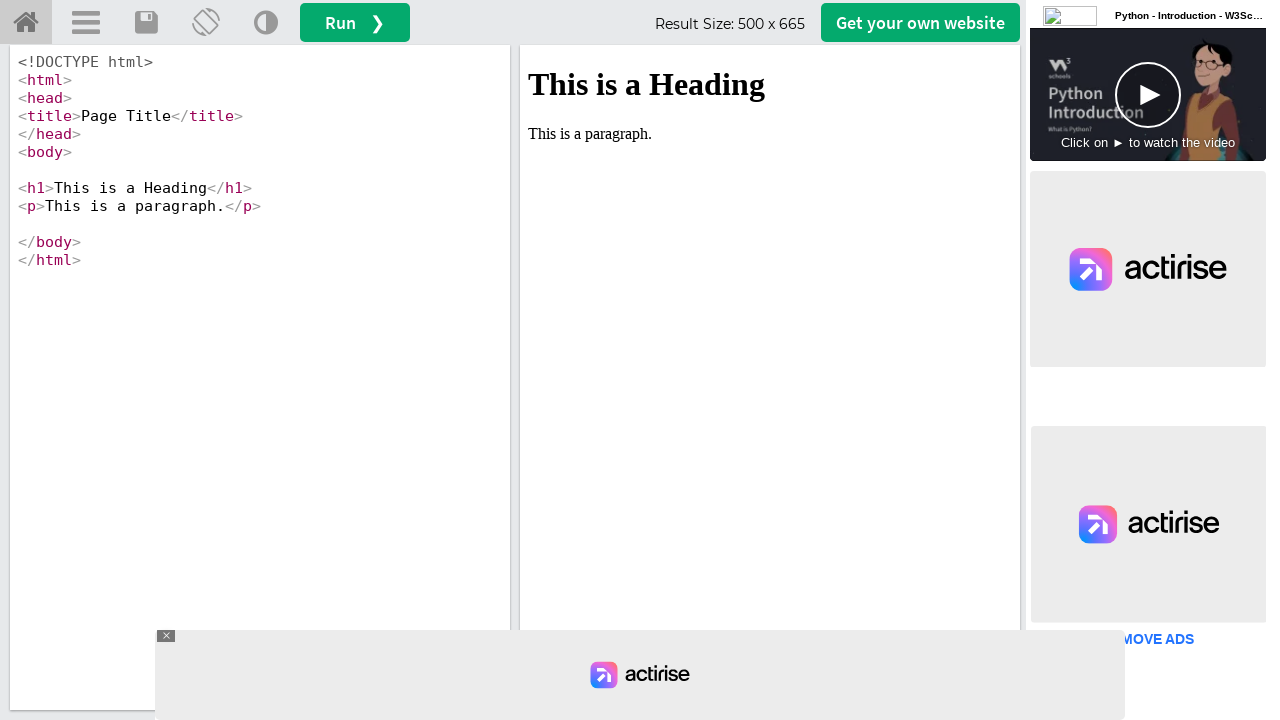